Tests the Right Click Me button functionality by navigating to the buttons page and verifying that right-clicking the button displays the correct message

Starting URL: https://demoqa.com/elements

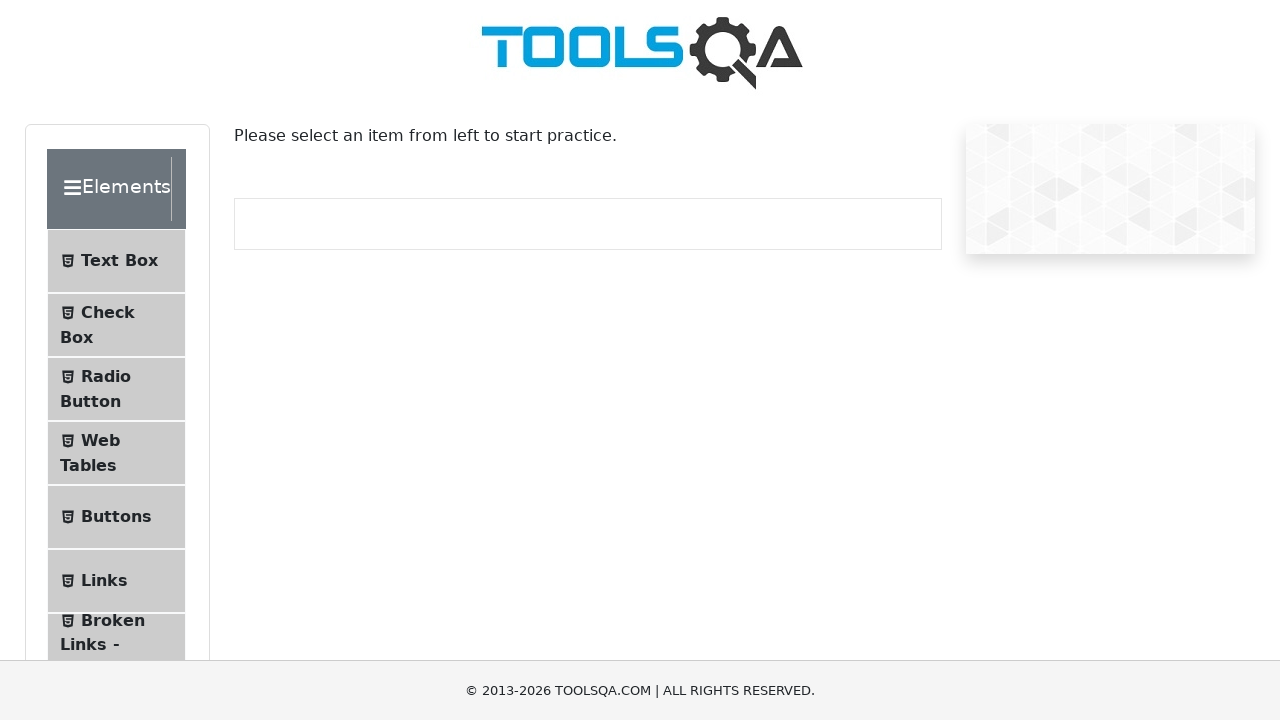

Clicked the Buttons menu item to navigate to buttons page at (116, 517) on li:has-text('Buttons')
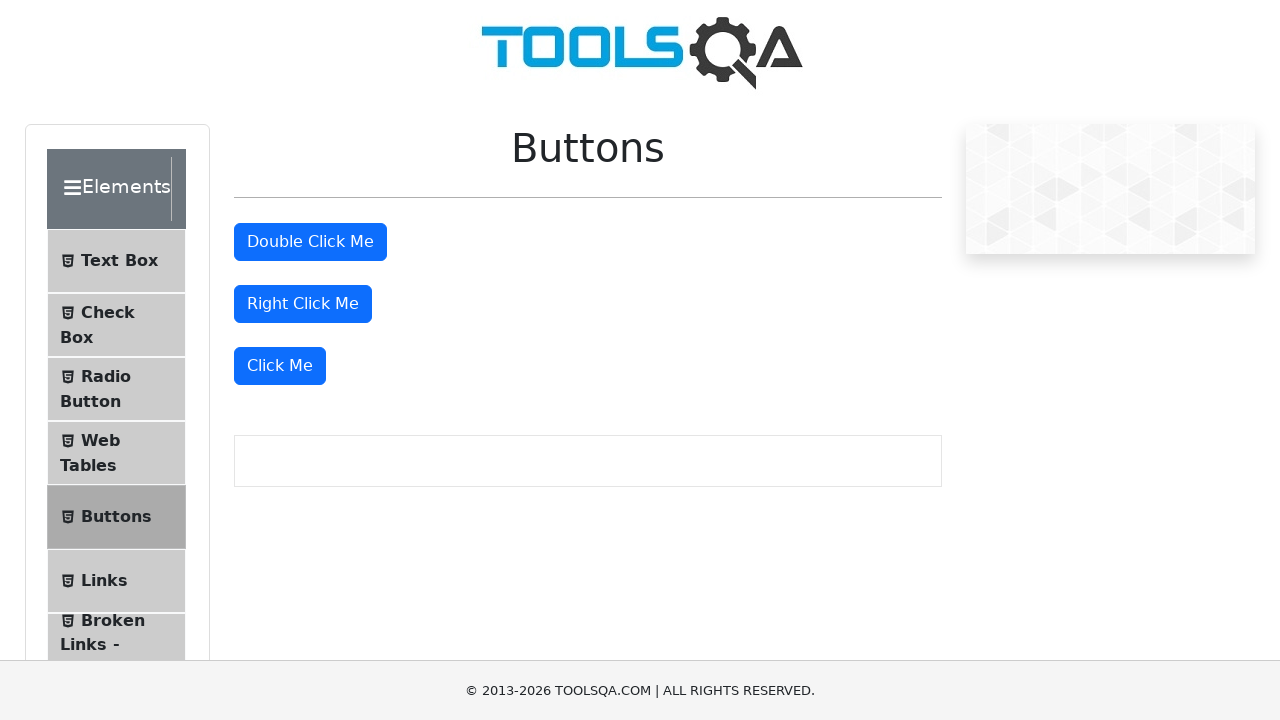

Buttons page loaded successfully
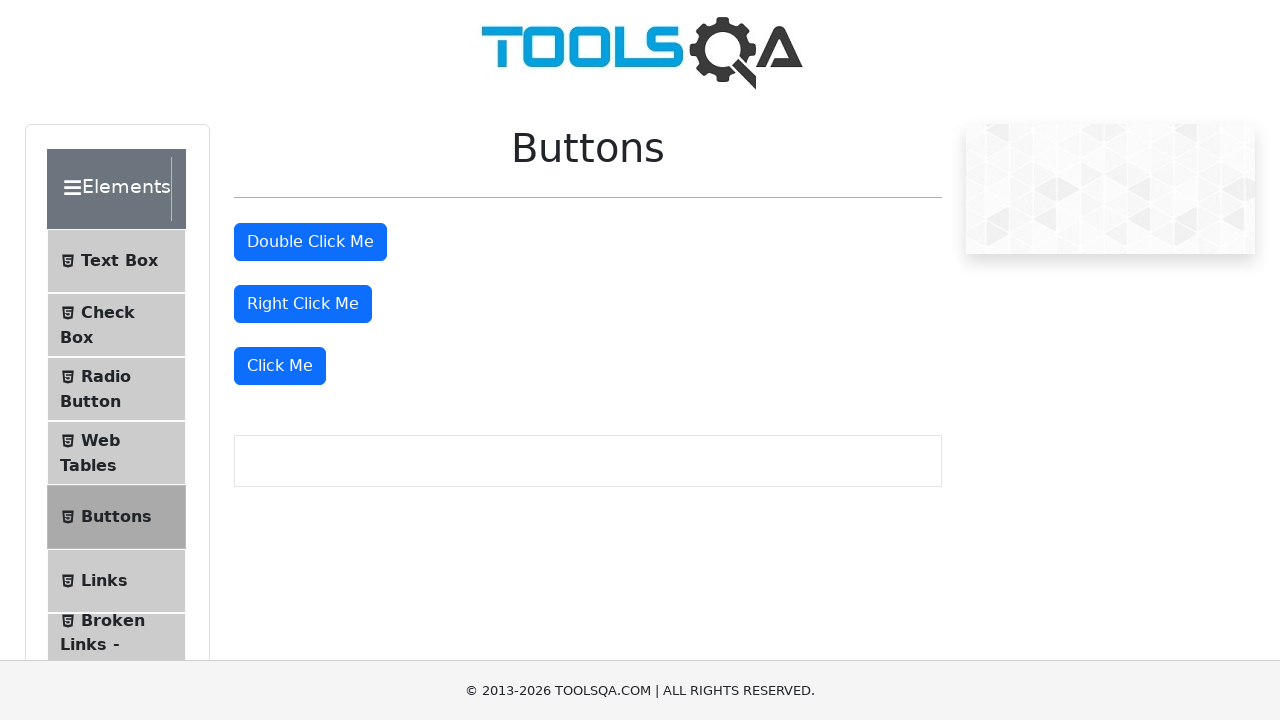

Right-clicked the 'Right Click Me' button at (303, 304) on internal:role=button[name="Right Click Me"i]
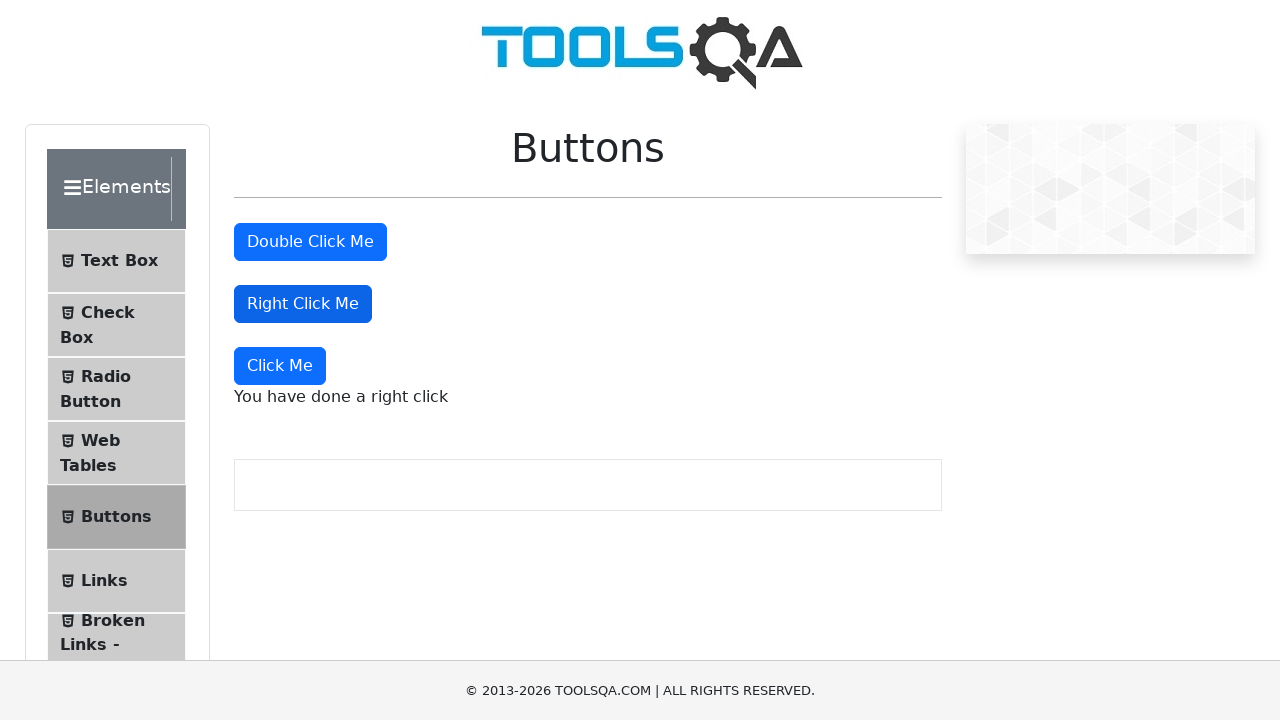

Right-click message 'You have done a right click' appeared on page
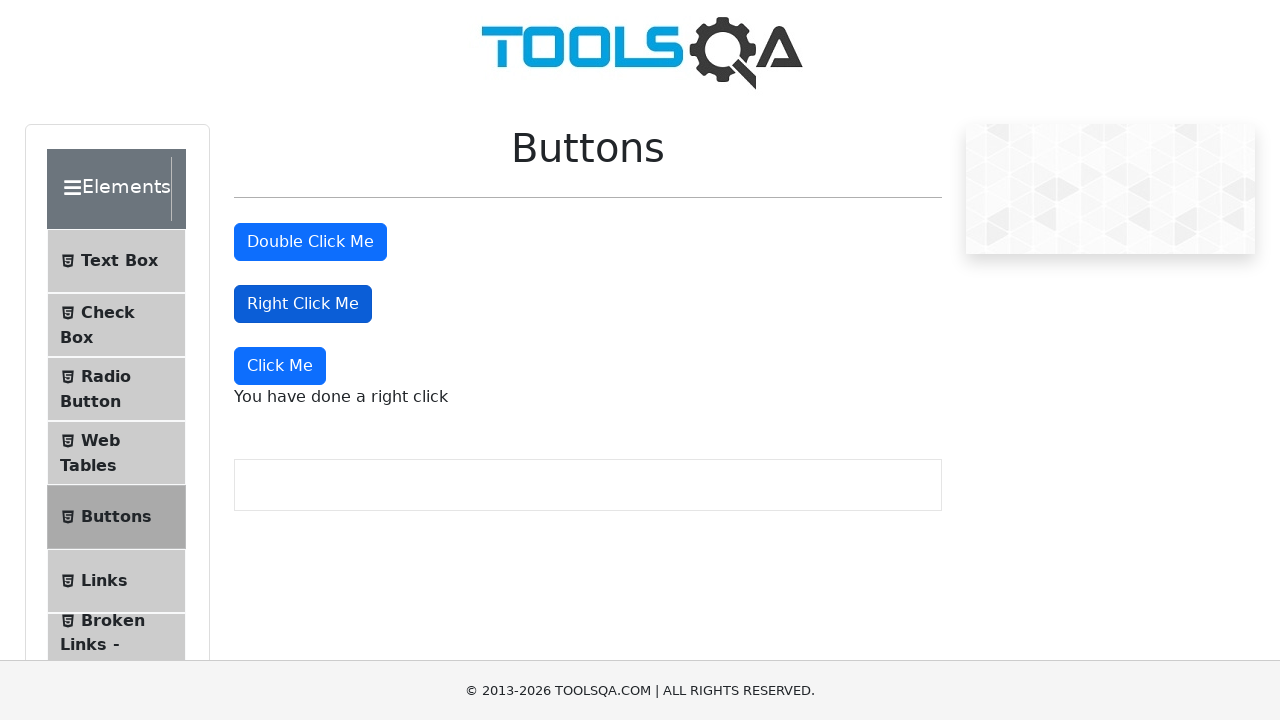

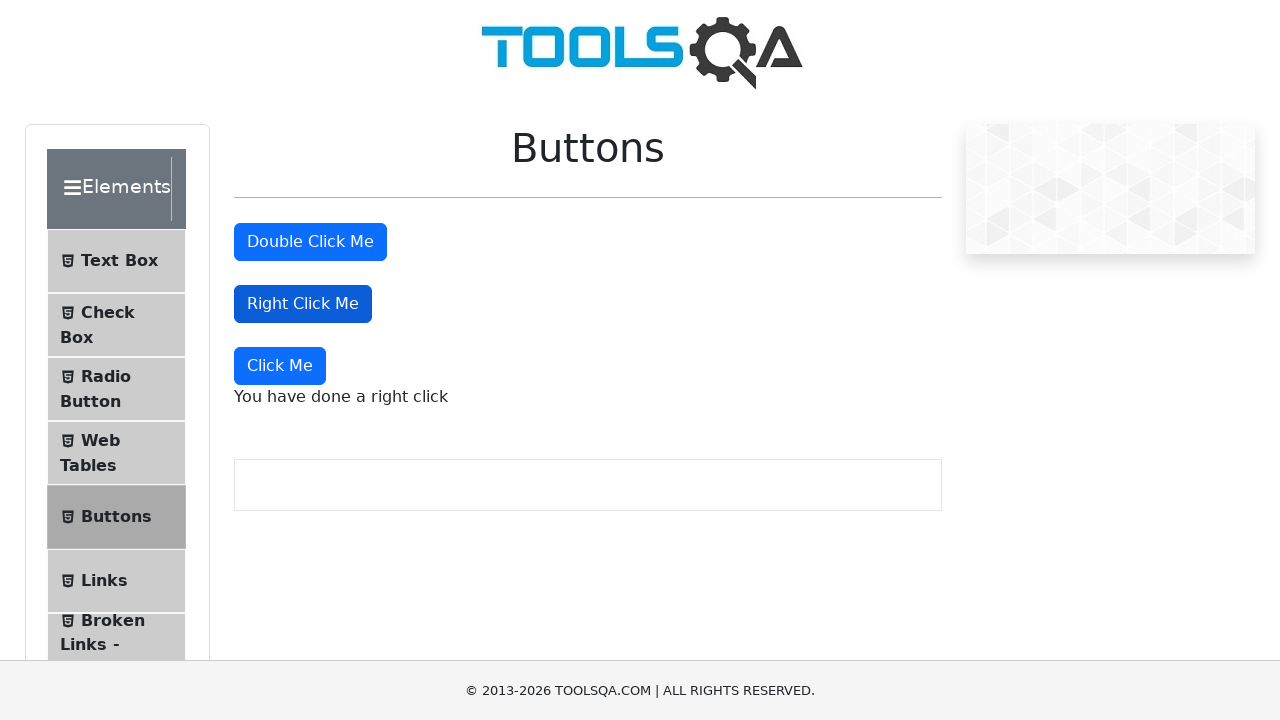